Tests navigation to the Blog page on the Altinity website by clicking the Blog link and verifying the page loads

Starting URL: https://altinity.com/

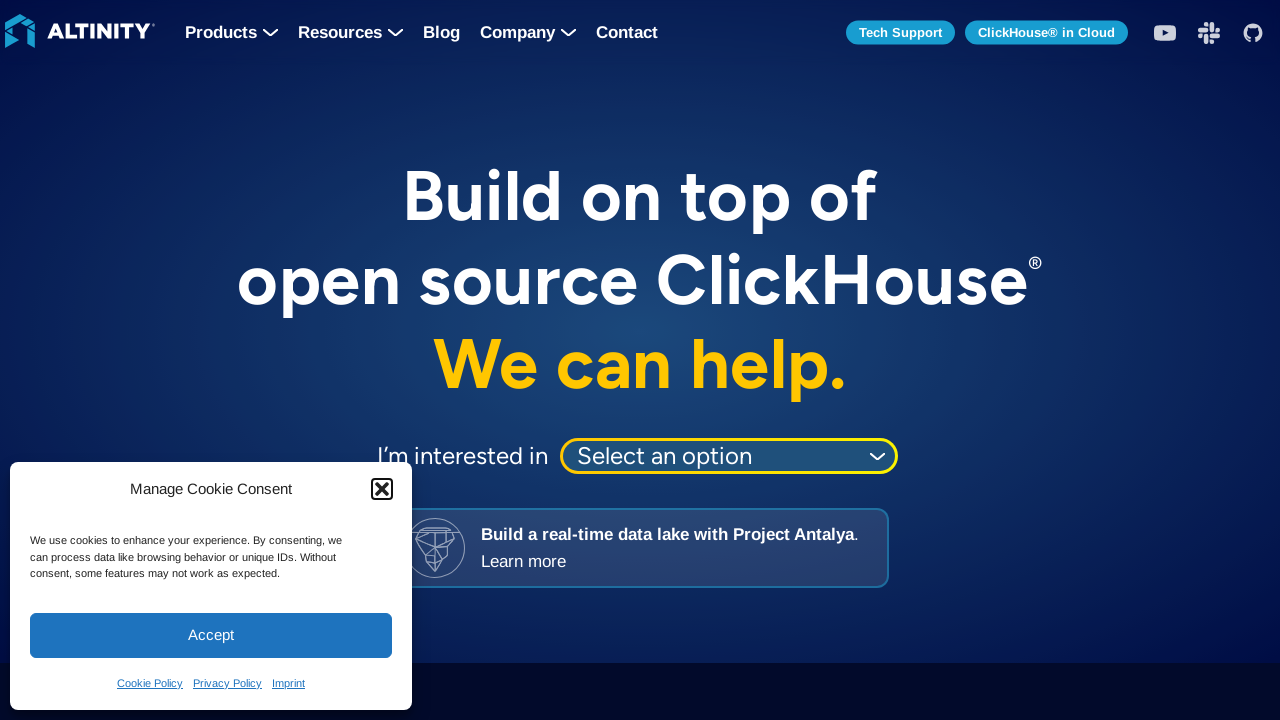

Clicked on the Blog link in the navigation at (442, 32) on text=Blog
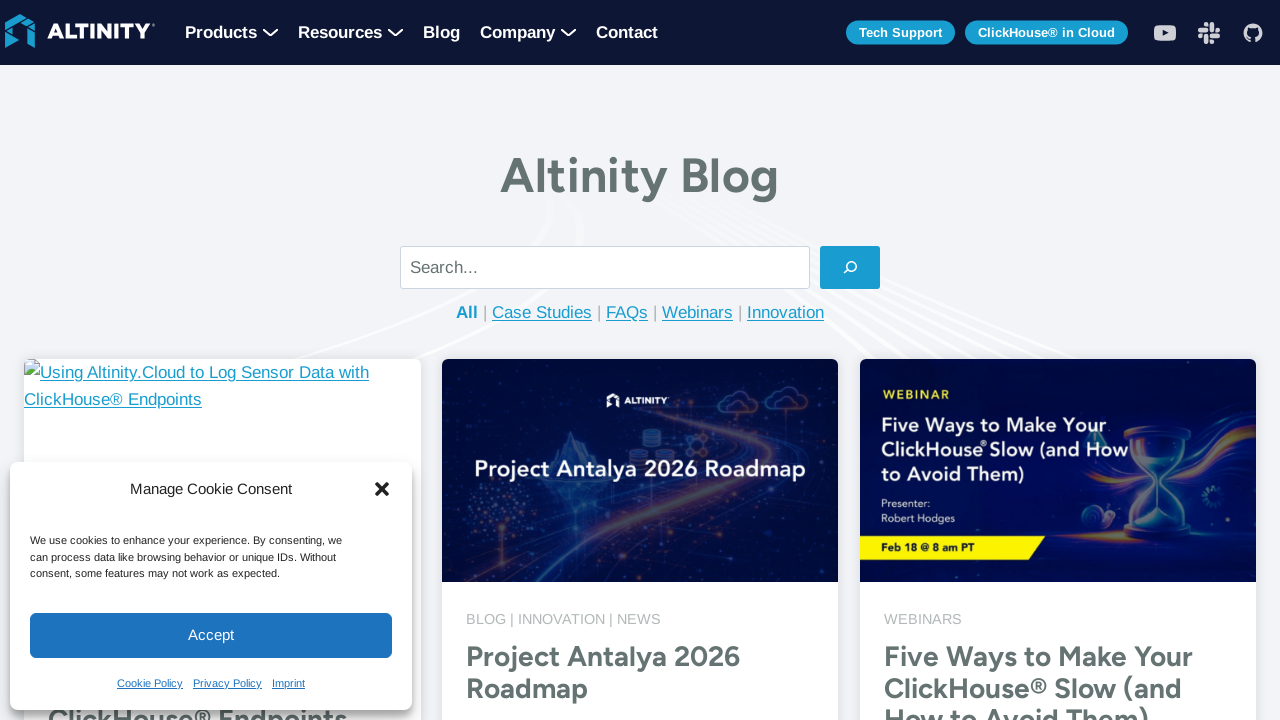

Blog page loaded successfully (networkidle state reached)
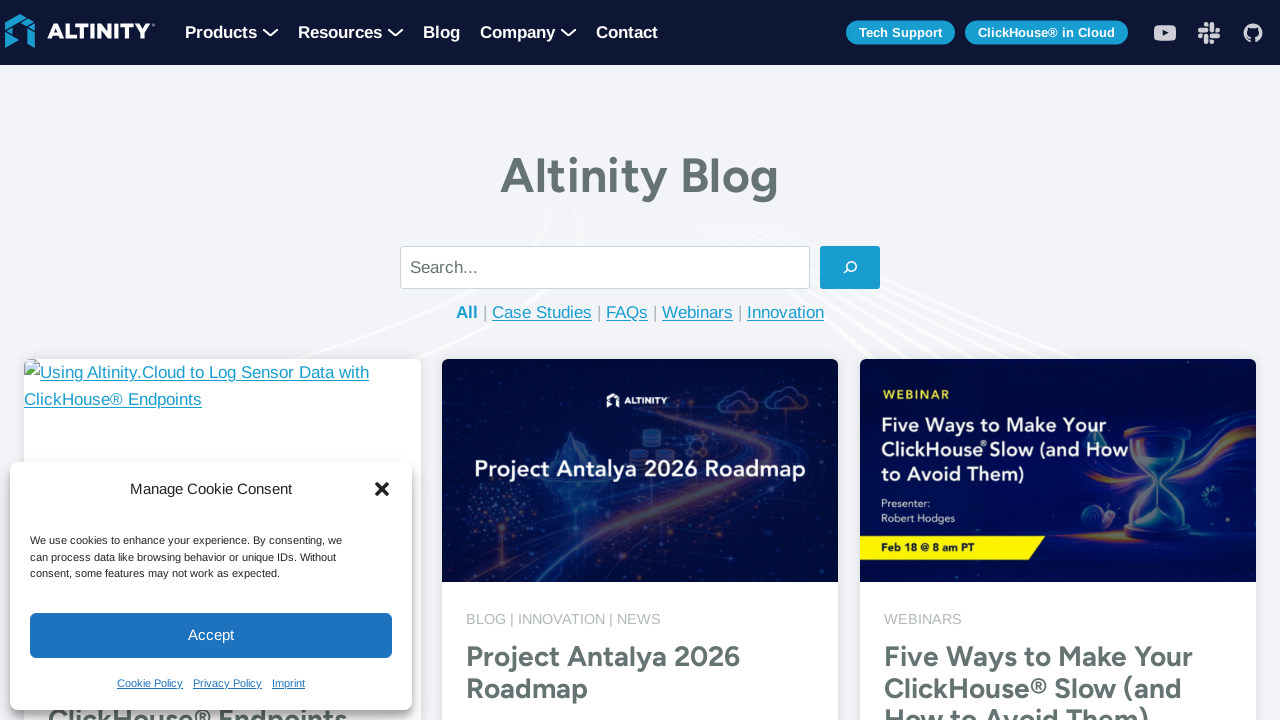

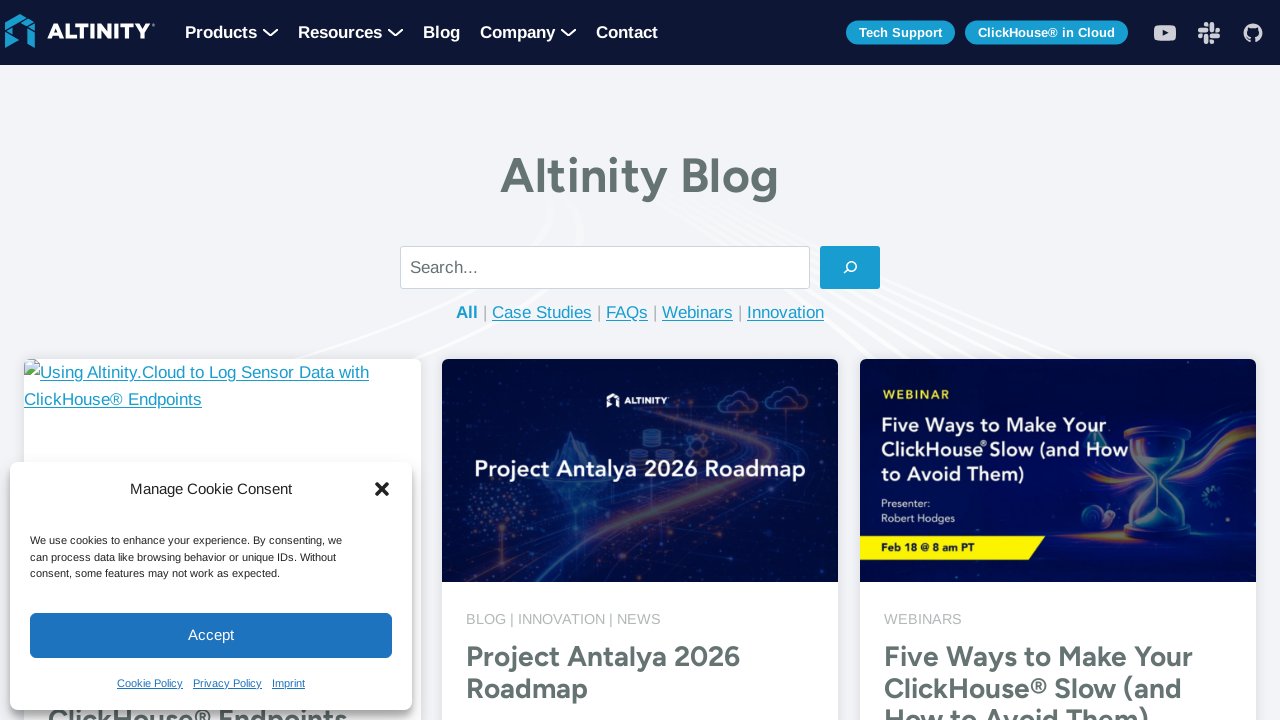